Tests frame switching functionality by navigating to a frames demo page, clicking a button, then switching between two iframes to verify content in each frame.

Starting URL: https://curso.testautomation.es

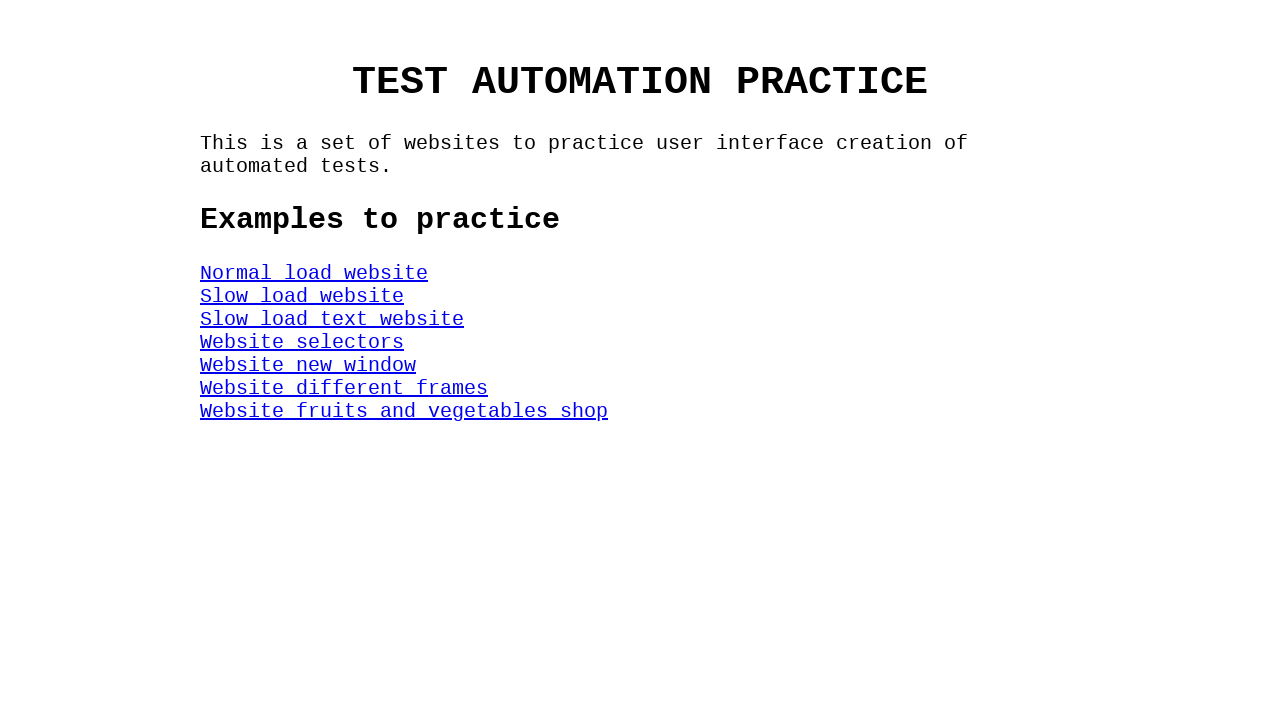

Clicked DifferentFrames element to navigate to frames demo page at (344, 388) on #DifferentFrames
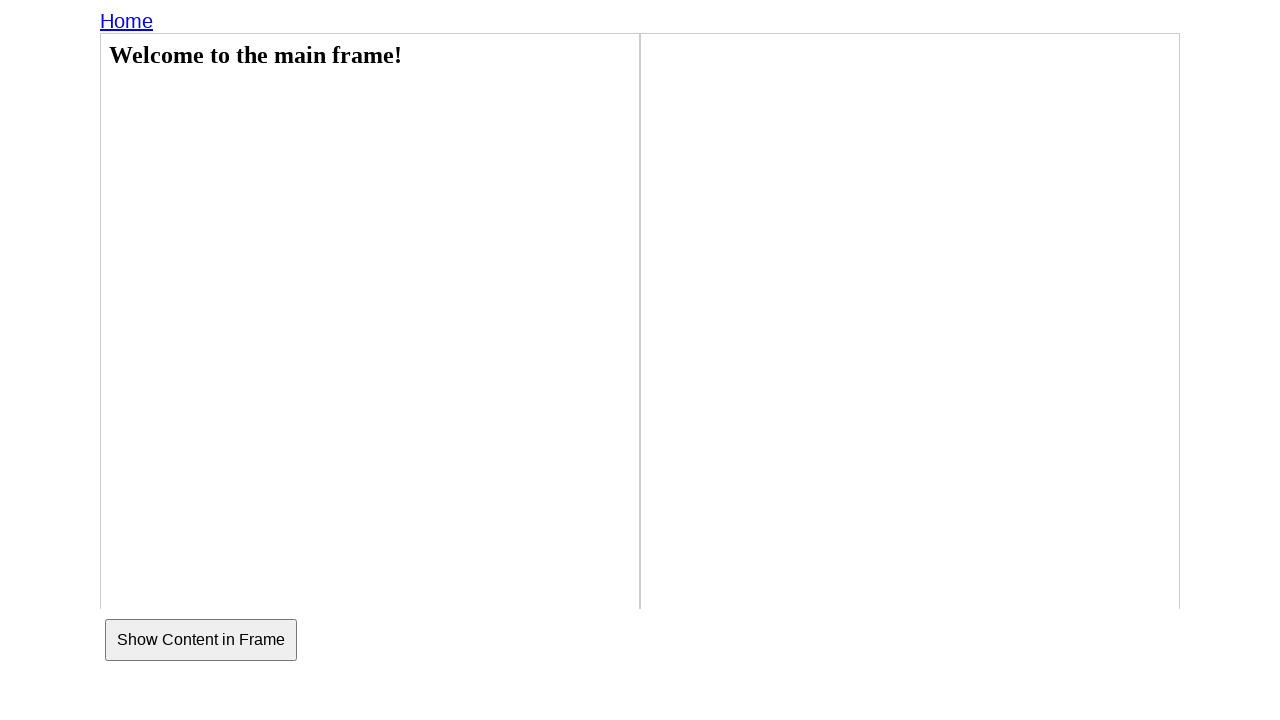

Clicked button on the frames page at (201, 640) on button
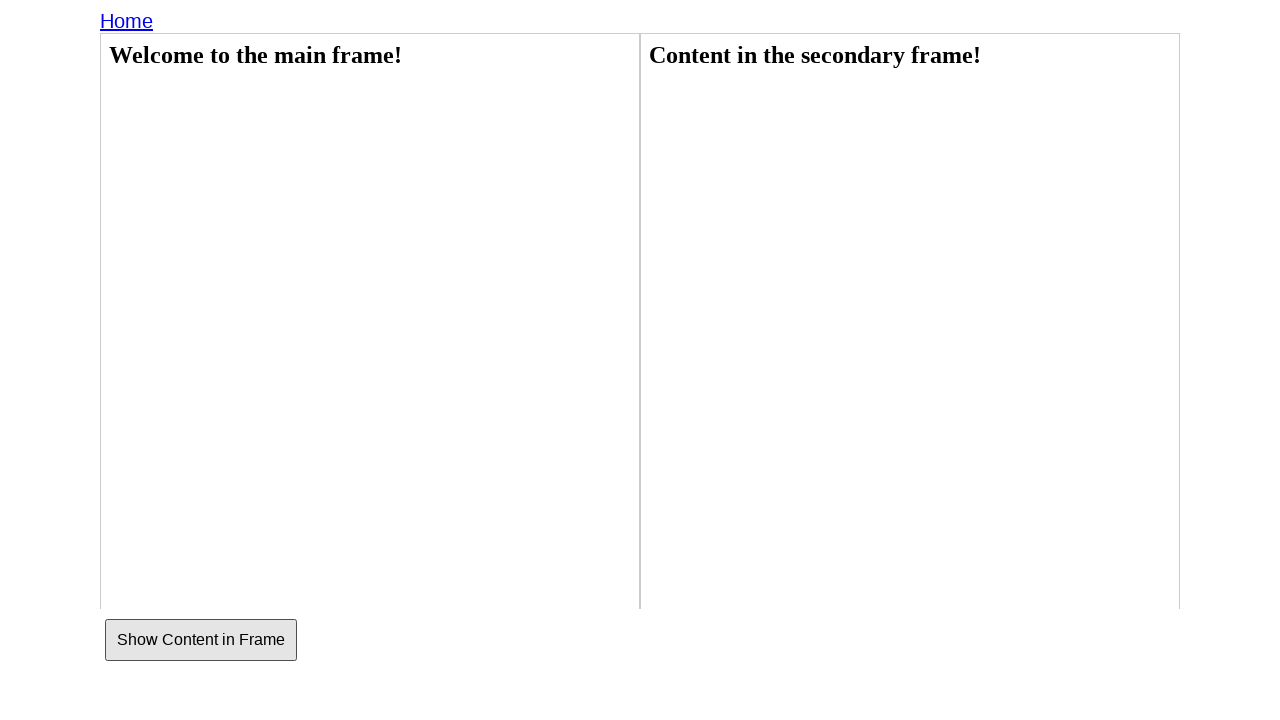

Located first iframe
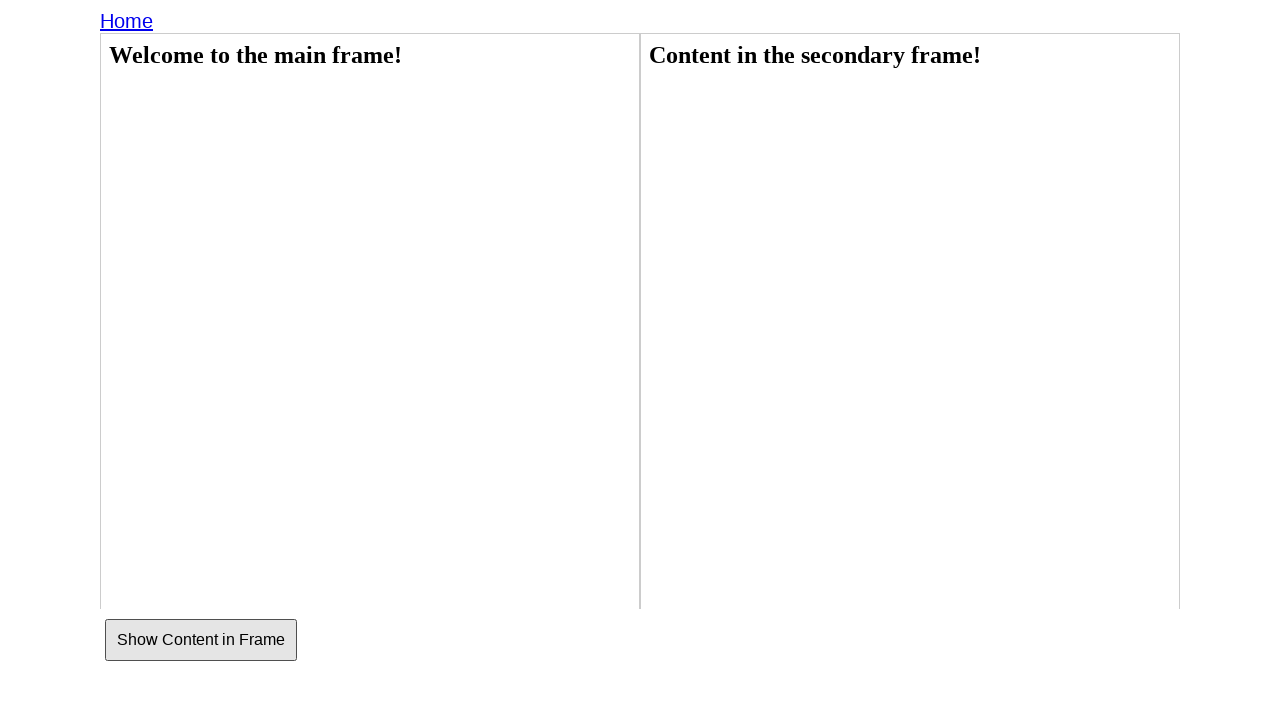

Waited for h2 element in first iframe to be available
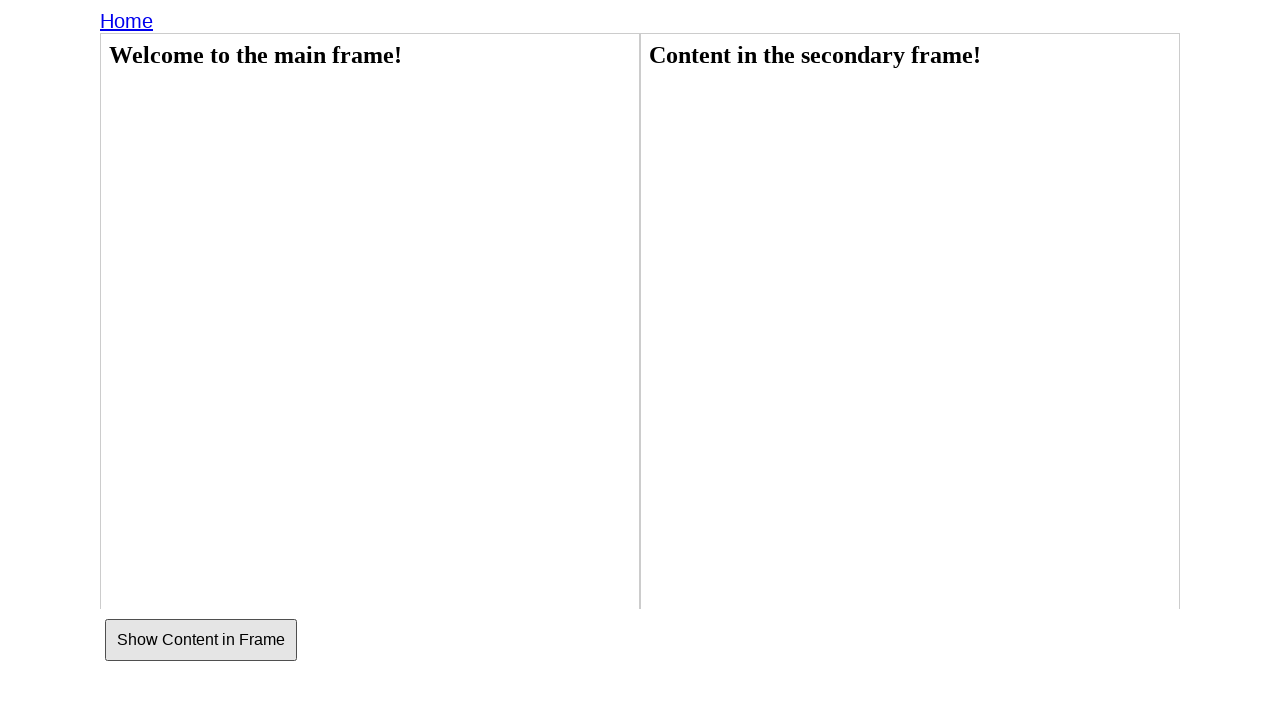

Retrieved text content from first iframe: 'Welcome to the main frame!'
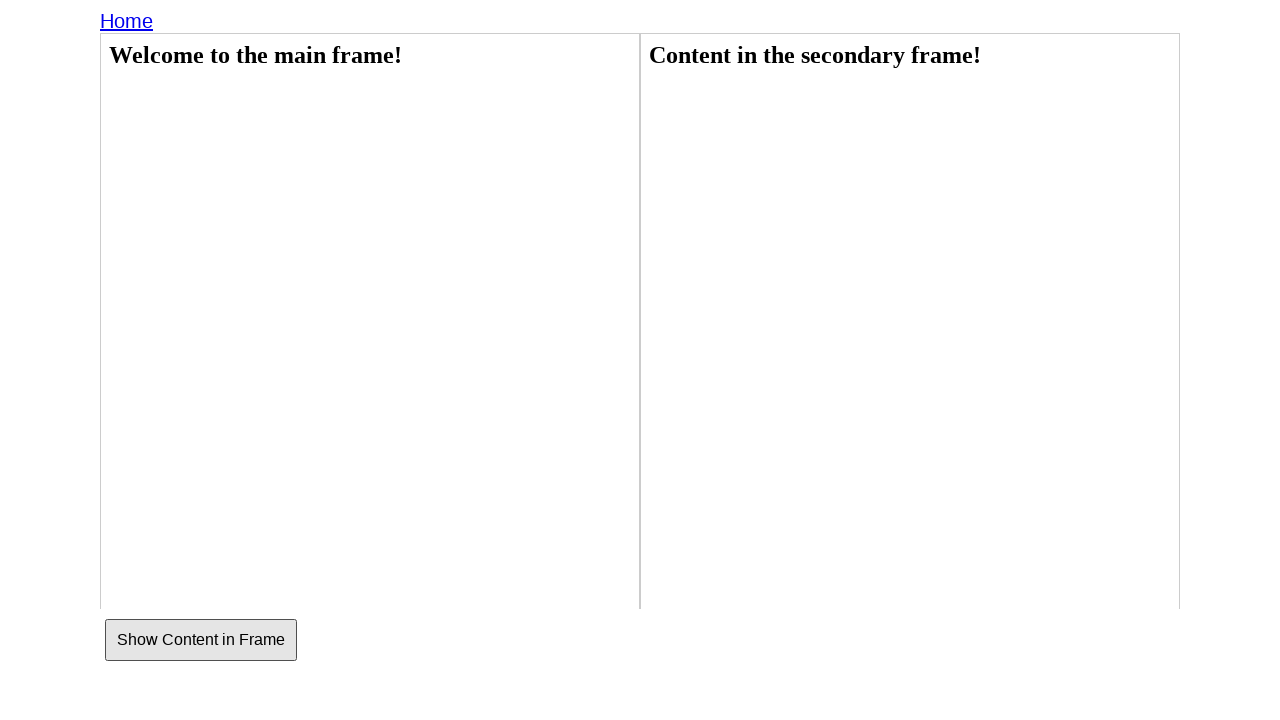

Assertion passed: First iframe contains expected content
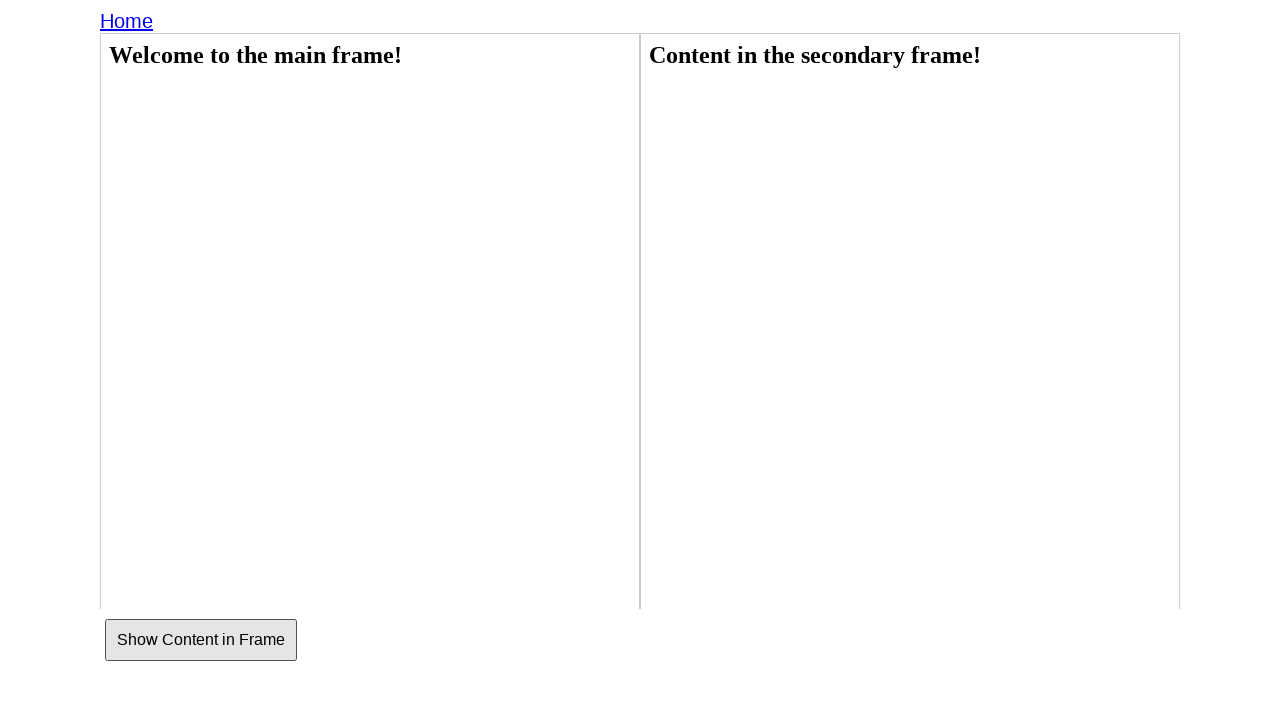

Located second iframe
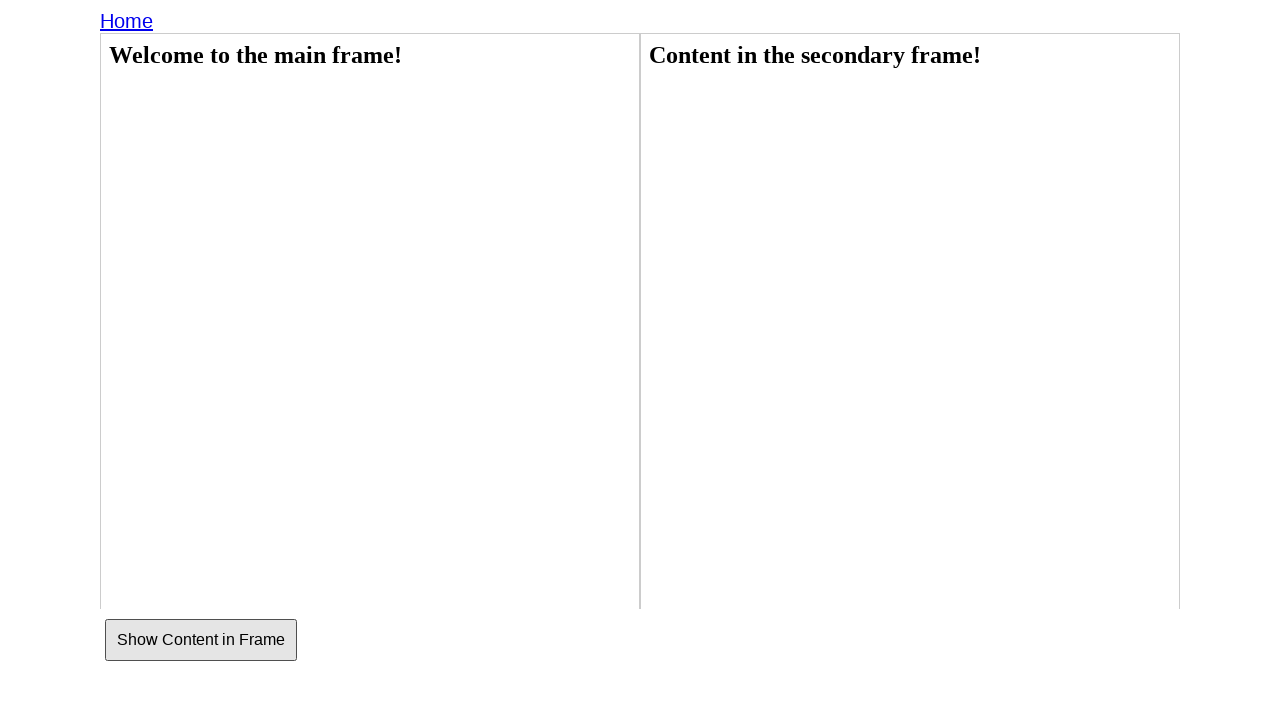

Waited for h2 element in second iframe to be available
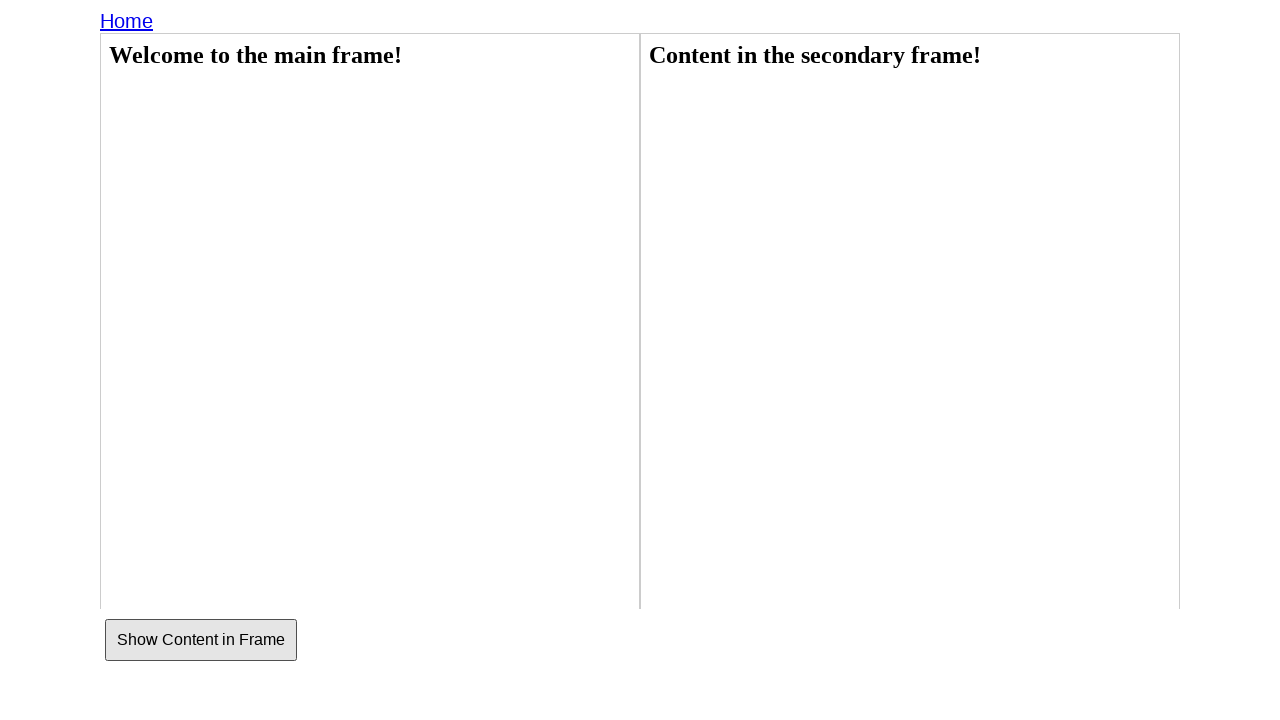

Retrieved text content from second iframe: 'Content in the secondary frame!'
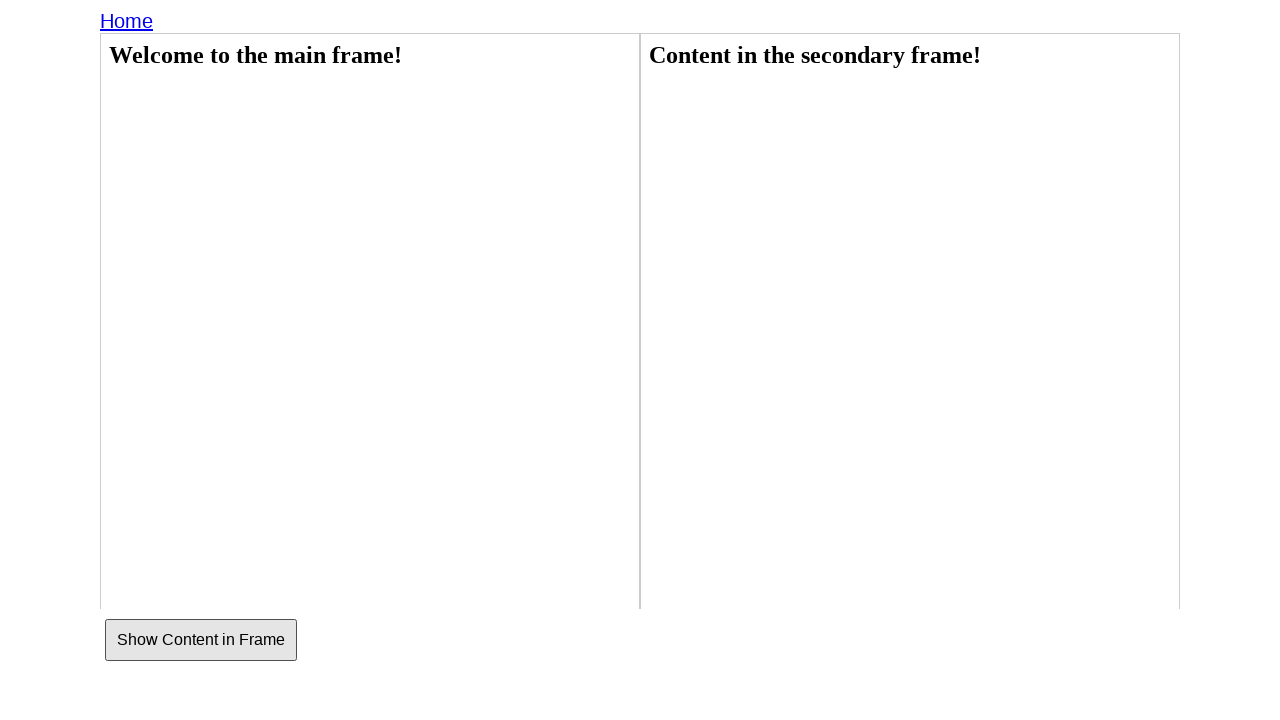

Assertion passed: Second iframe contains expected content
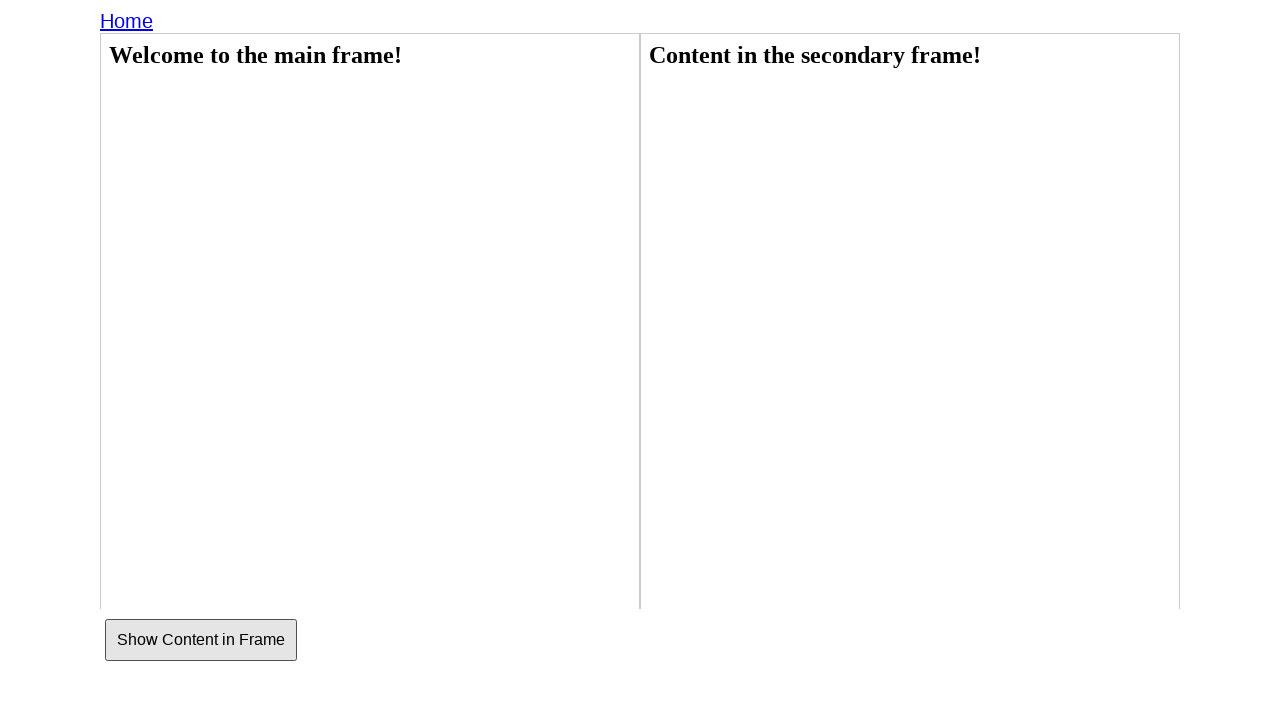

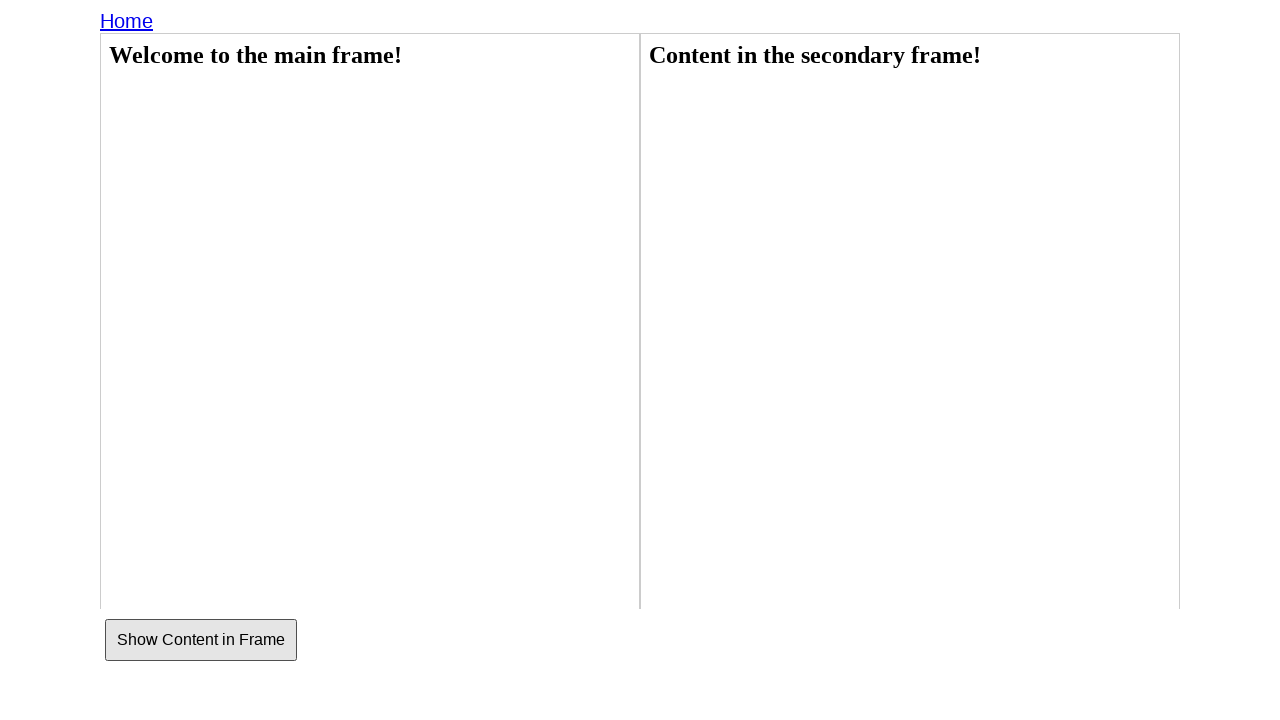